Tests that the home page contains exactly three sliders by navigating through Shop menu and back to Home

Starting URL: http://practice.automationtesting.in/

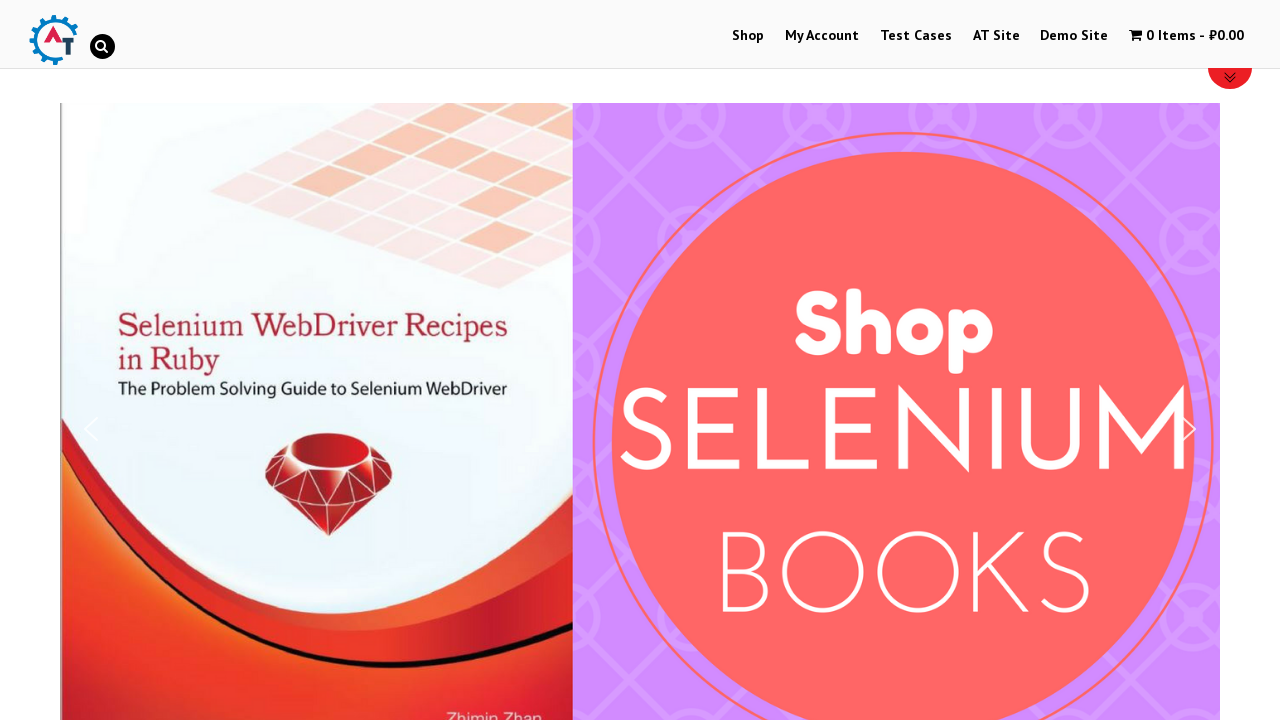

Clicked on Shop menu link at (748, 36) on (//a[@href='https://practice.automationtesting.in/shop/'])[1]
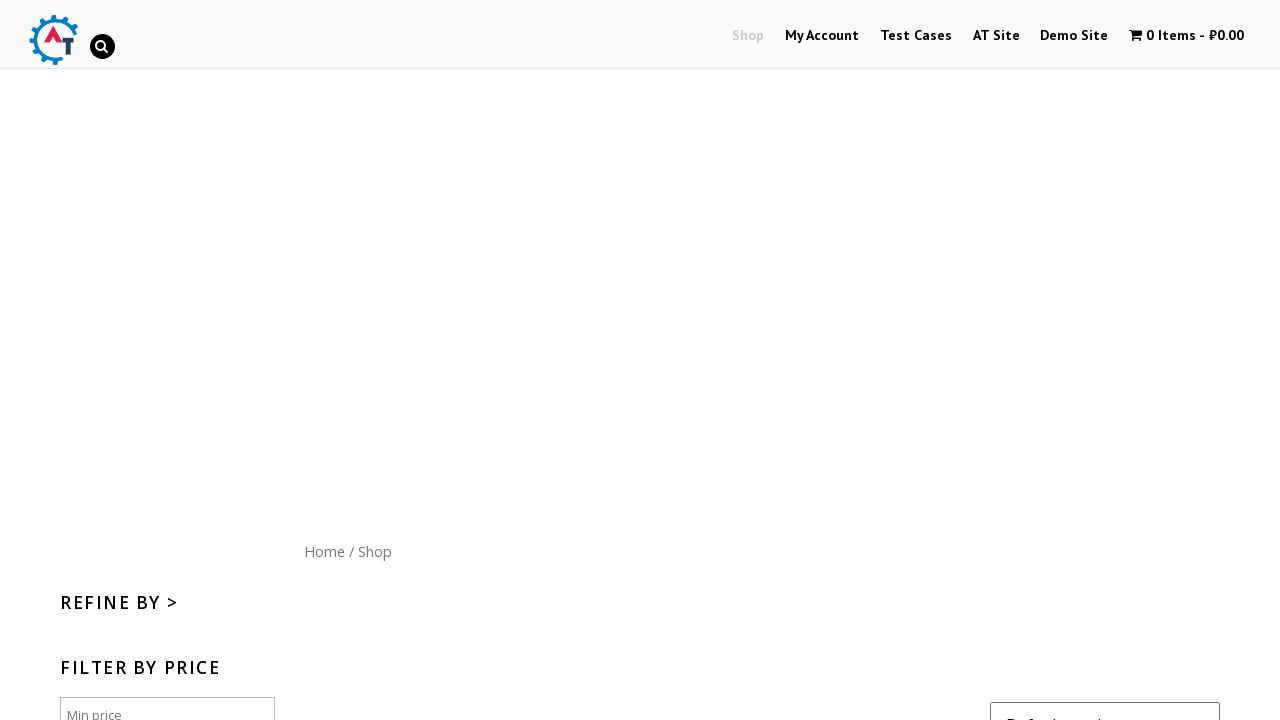

Clicked on Home menu link to return to homepage at (324, 551) on (//a[@href='https://practice.automationtesting.in'])[2]
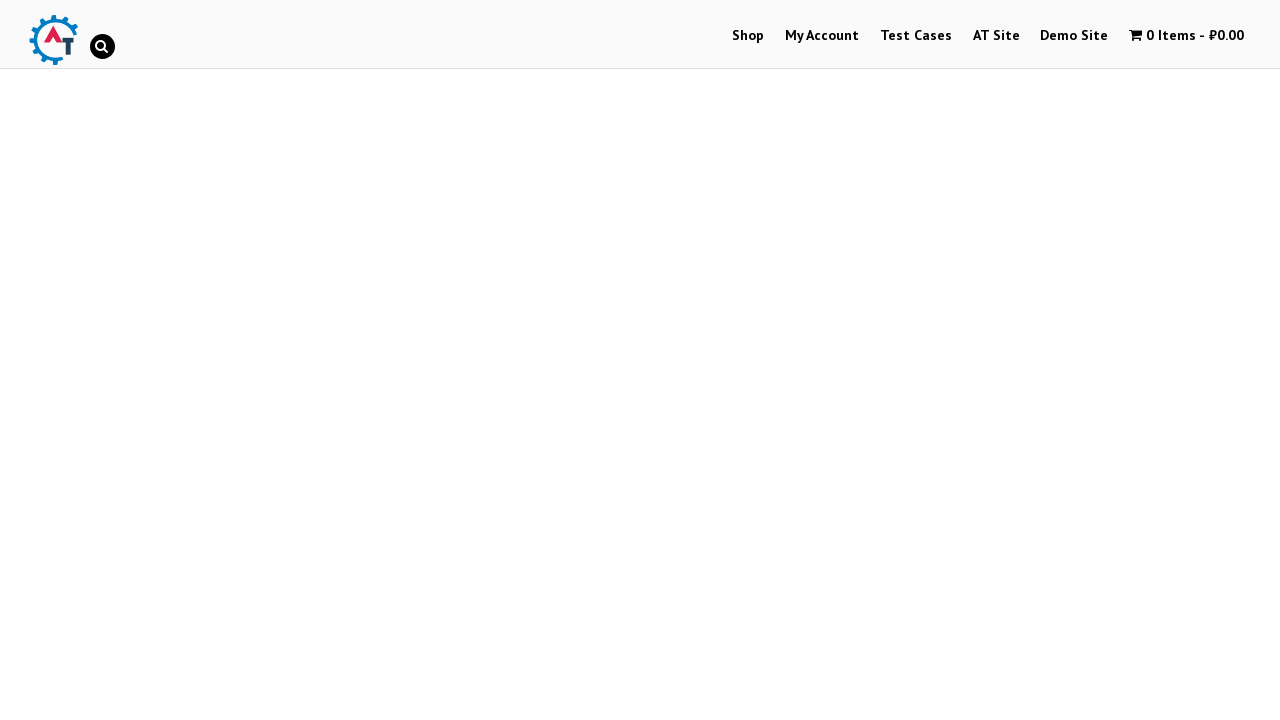

Located slider elements on the page - found 3 sliders
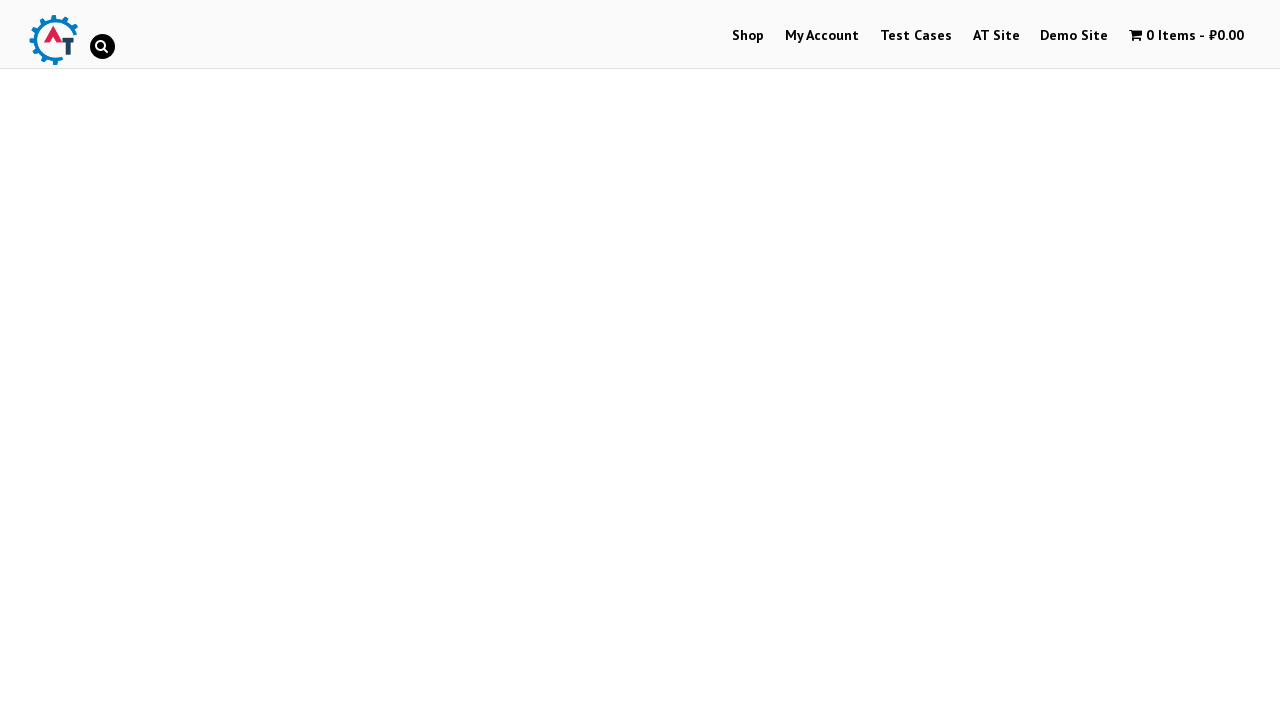

Verified that exactly 3 sliders are present on the home page
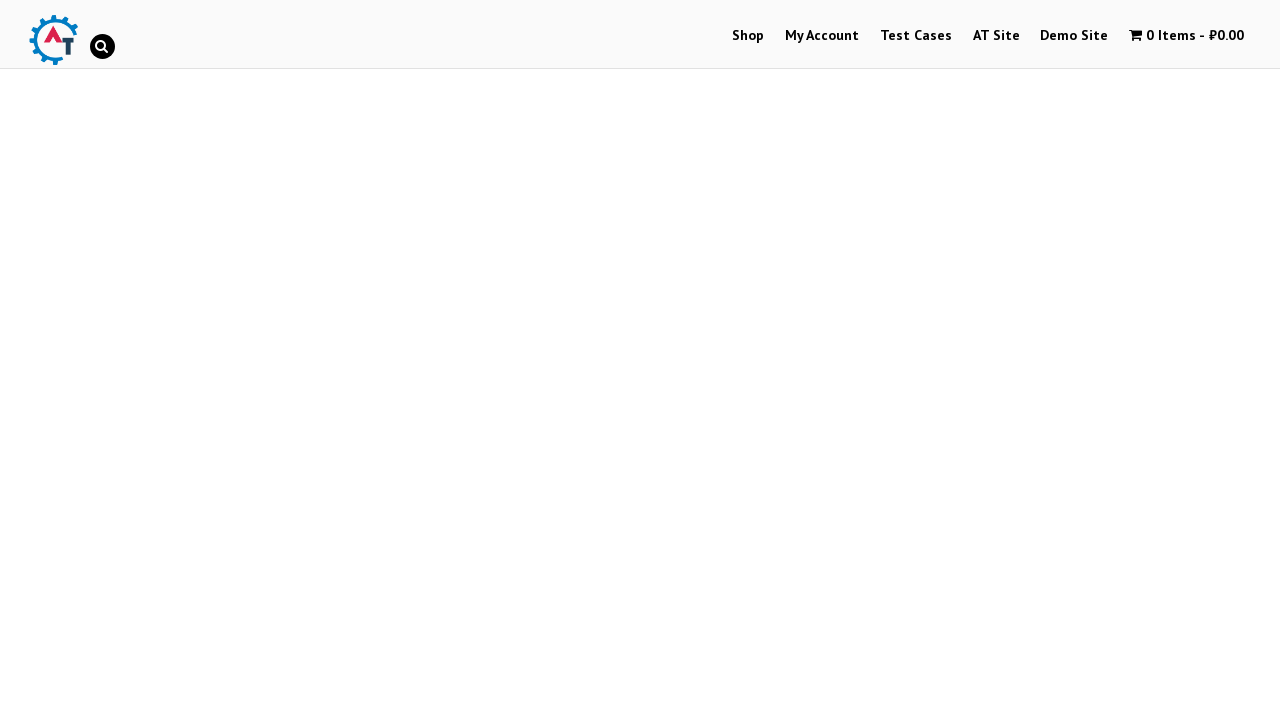

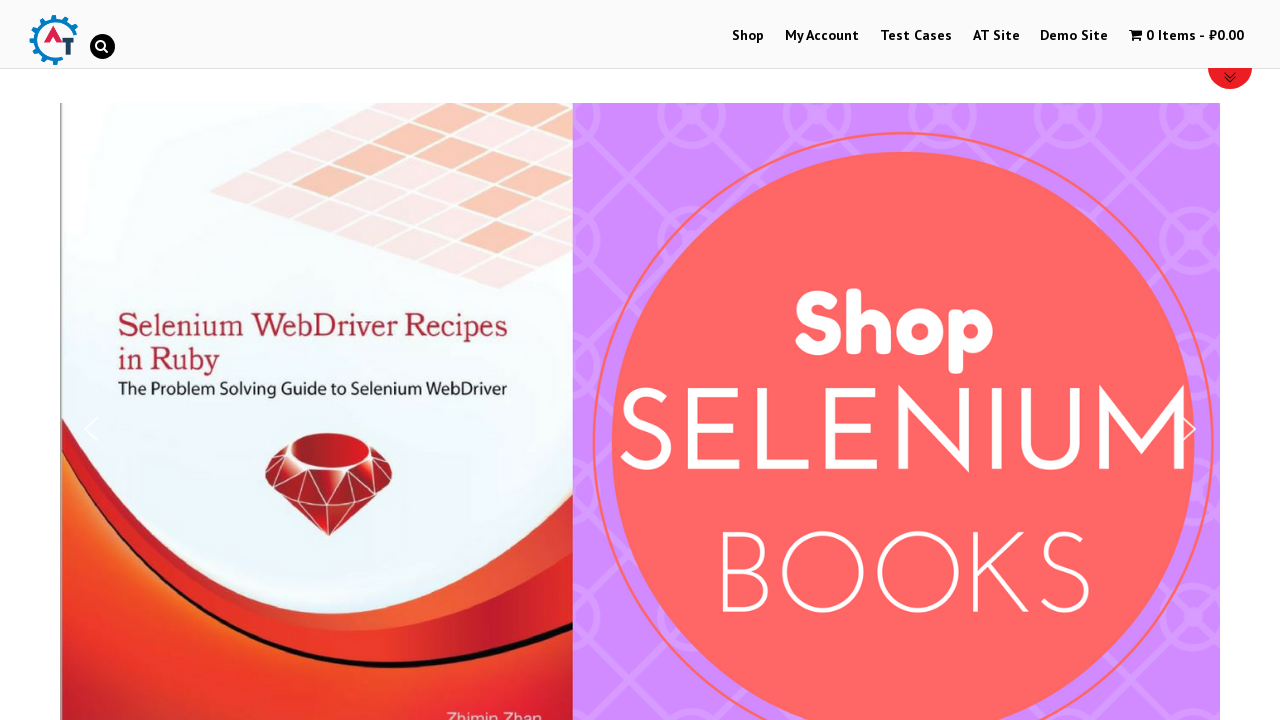